Tests multi-window handling by navigating to a page that opens a new window, switching between parent and child windows, and verifying the navigation works correctly.

Starting URL: https://the-internet.herokuapp.com/

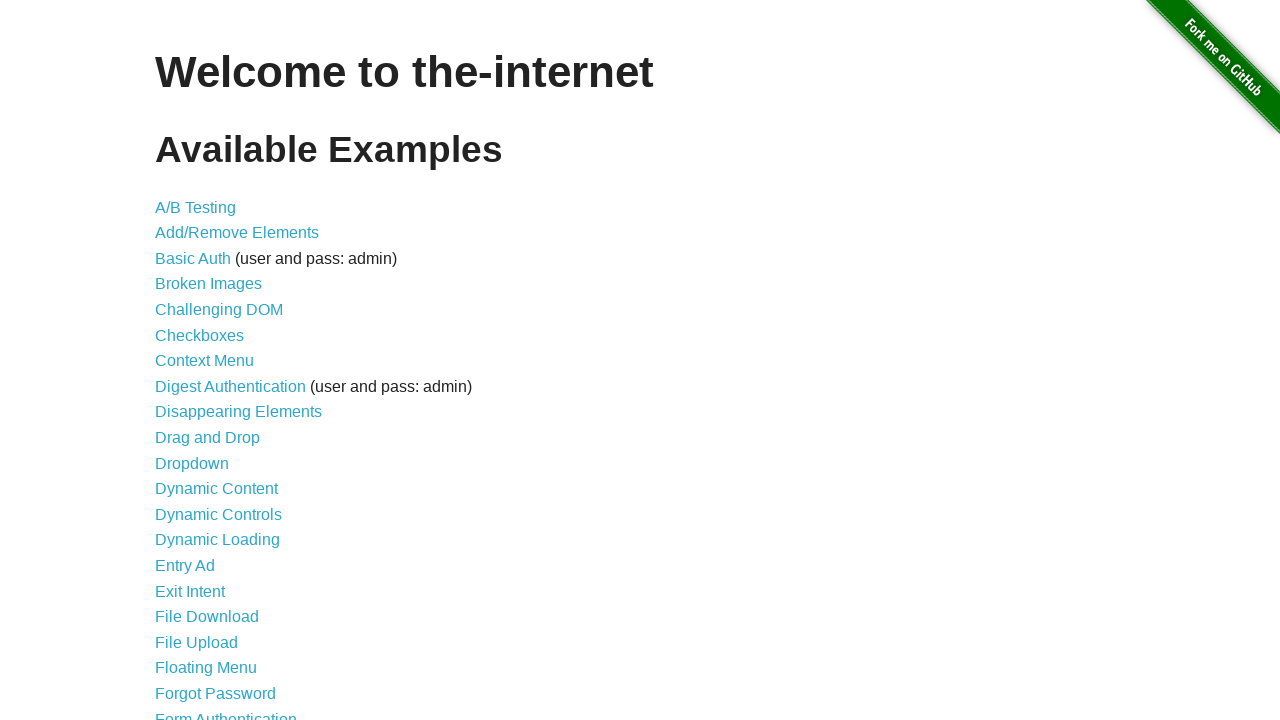

Clicked on 'Multiple Windows' link at (218, 369) on text=Multiple Windows
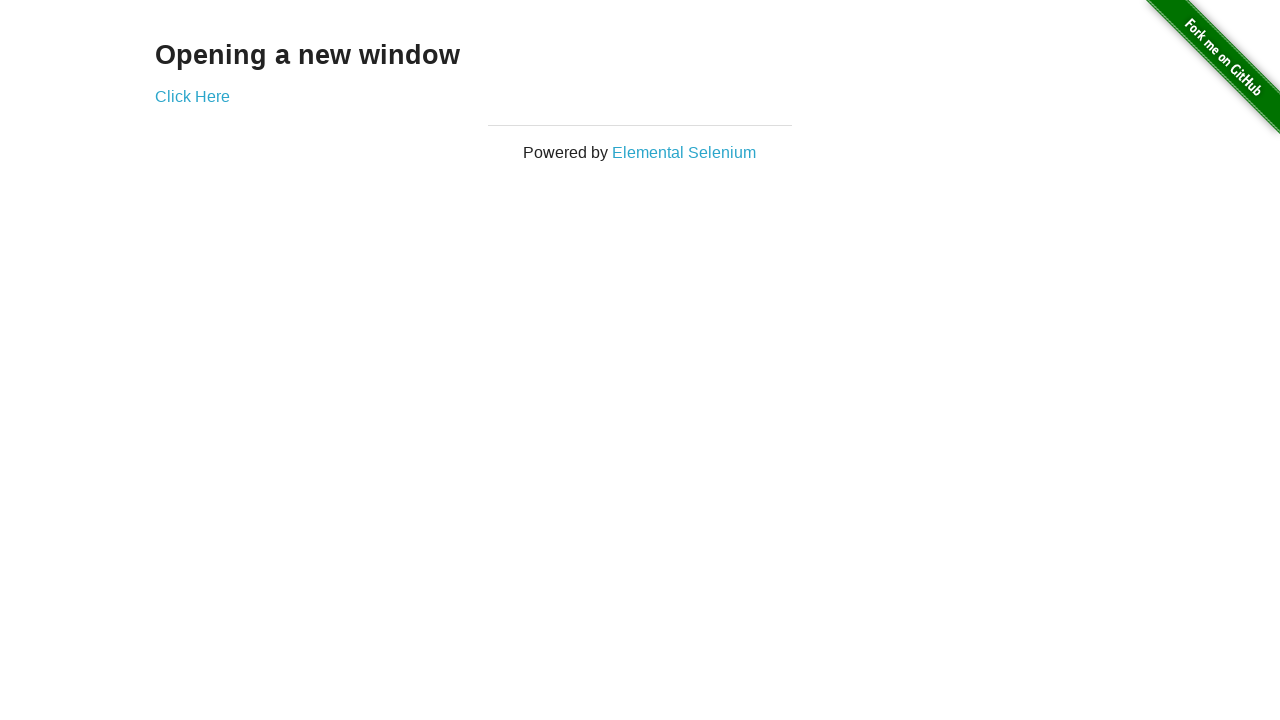

Waited for 'Click Here' button to load
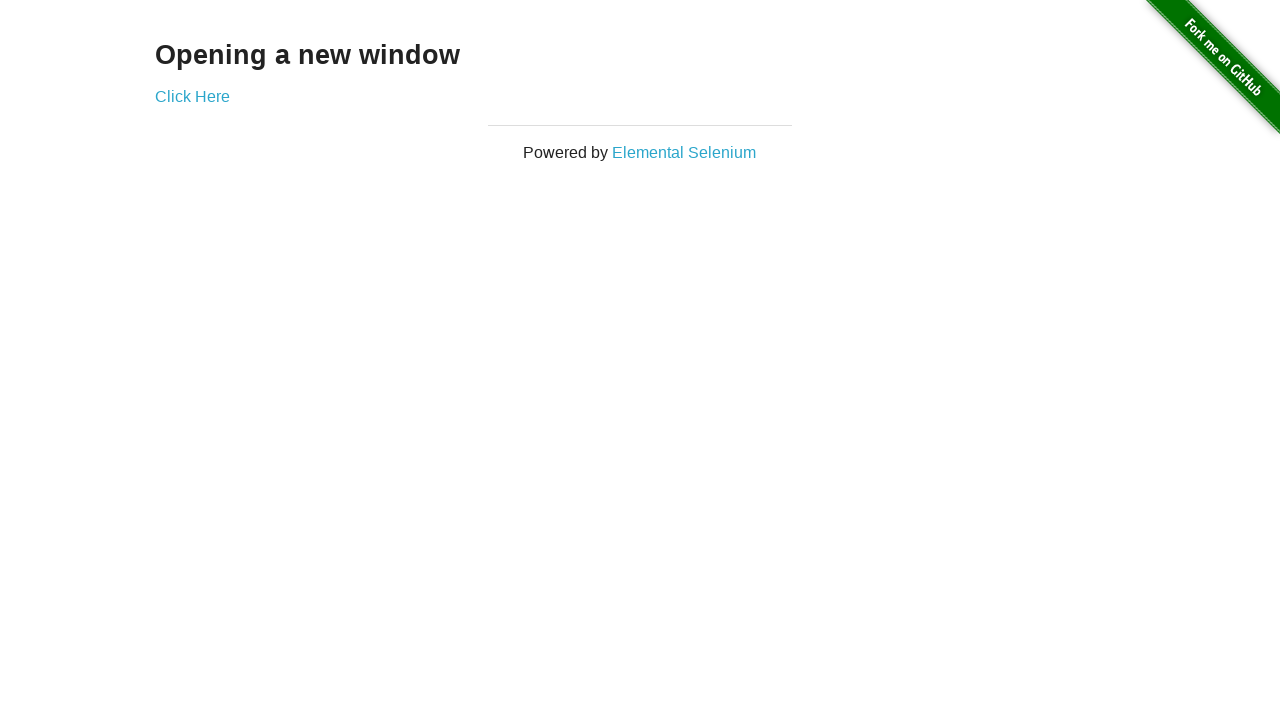

Clicked 'Click Here' button to open new window at (192, 96) on text=Click Here
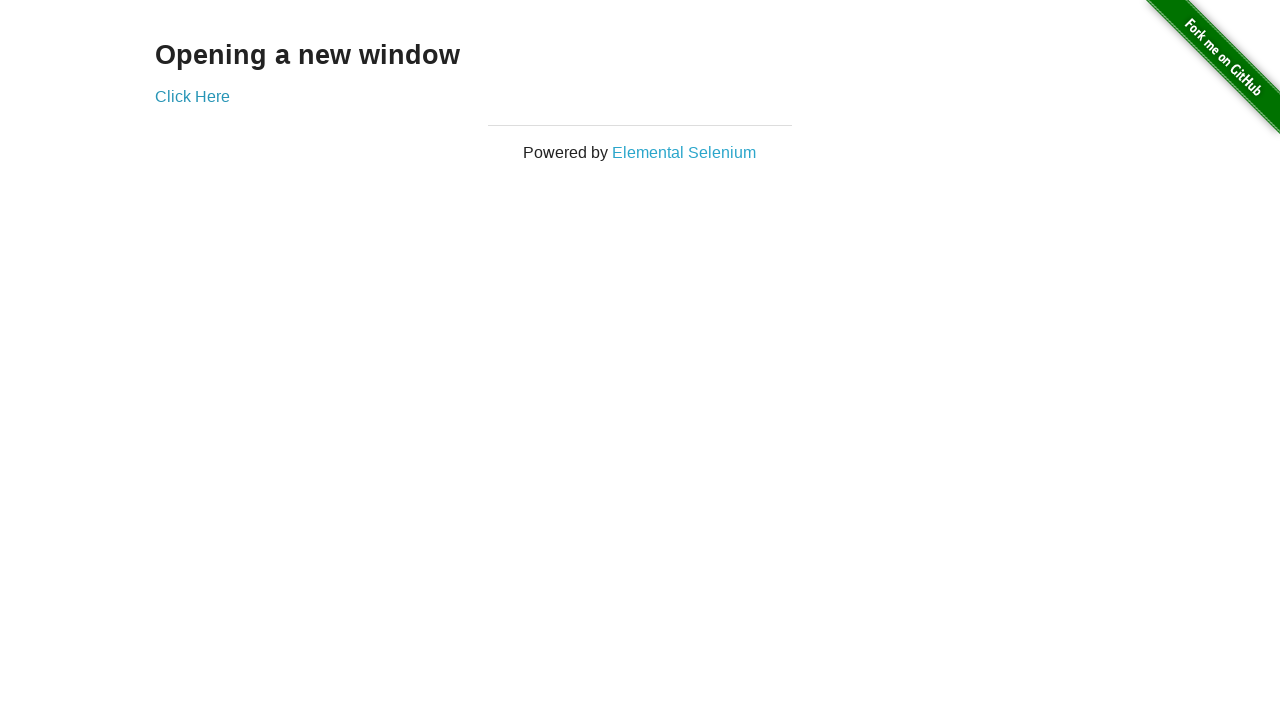

Obtained child window page object
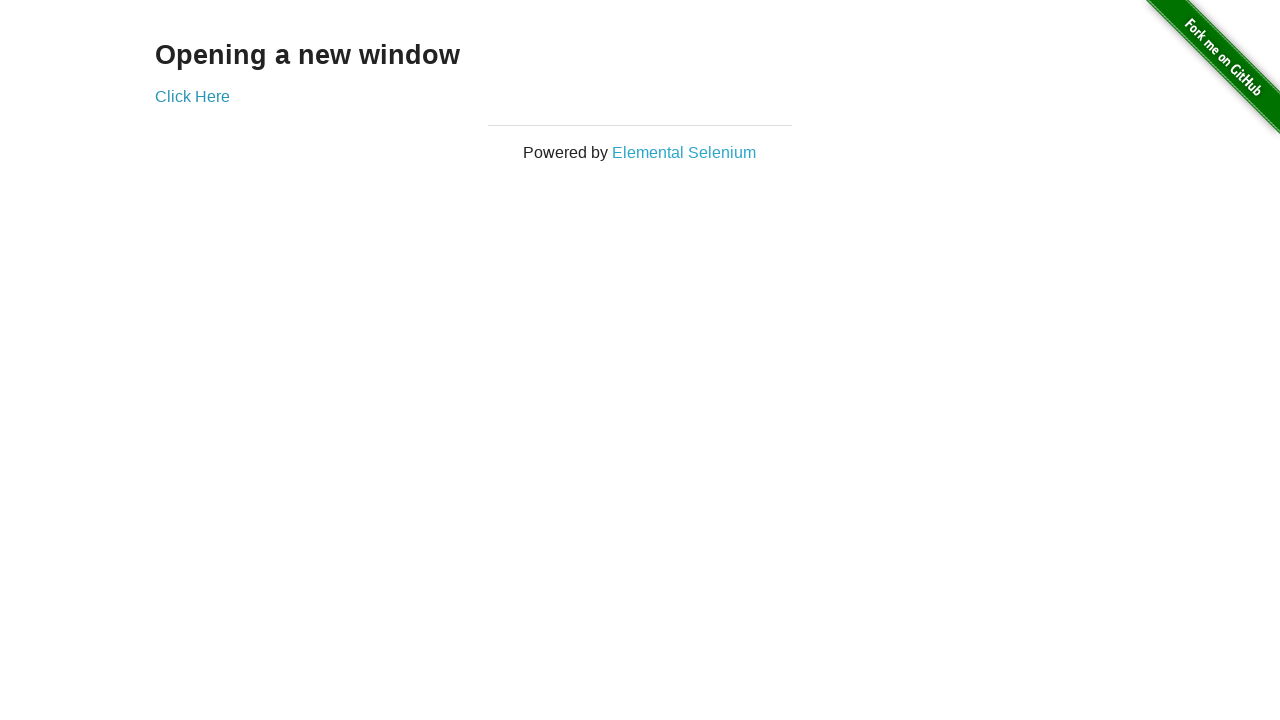

Child window finished loading
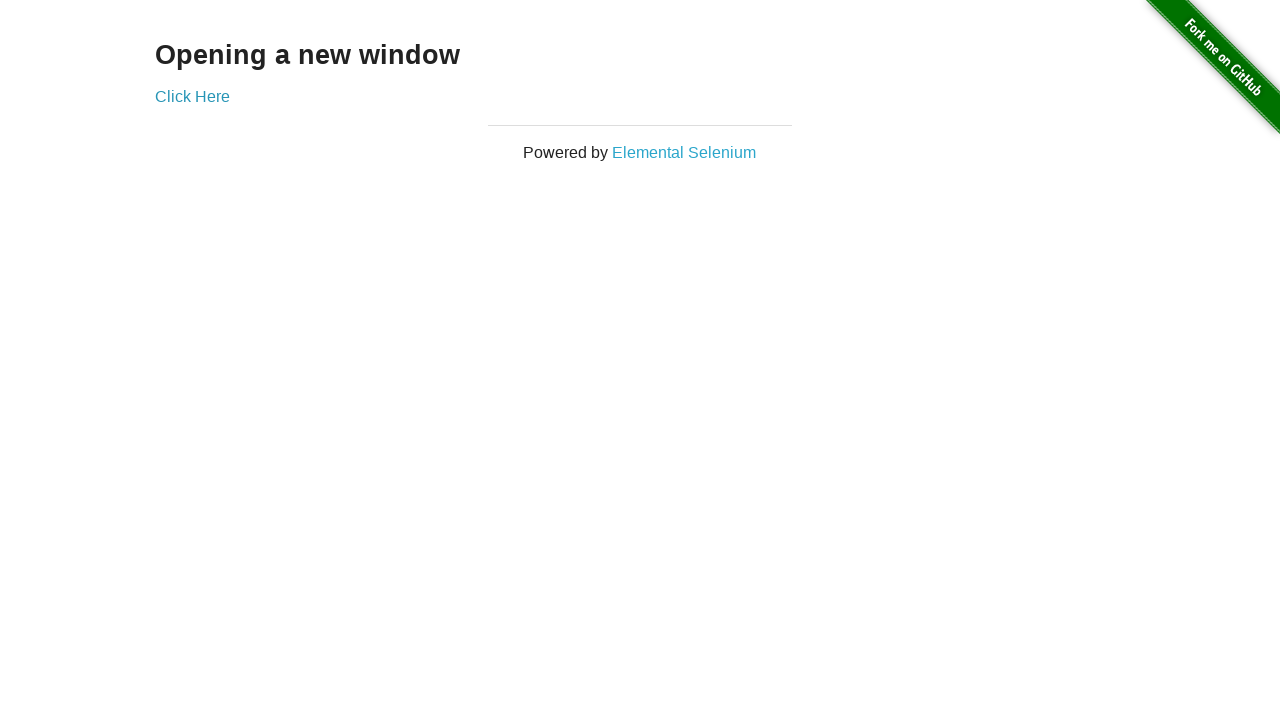

Navigated back on parent window
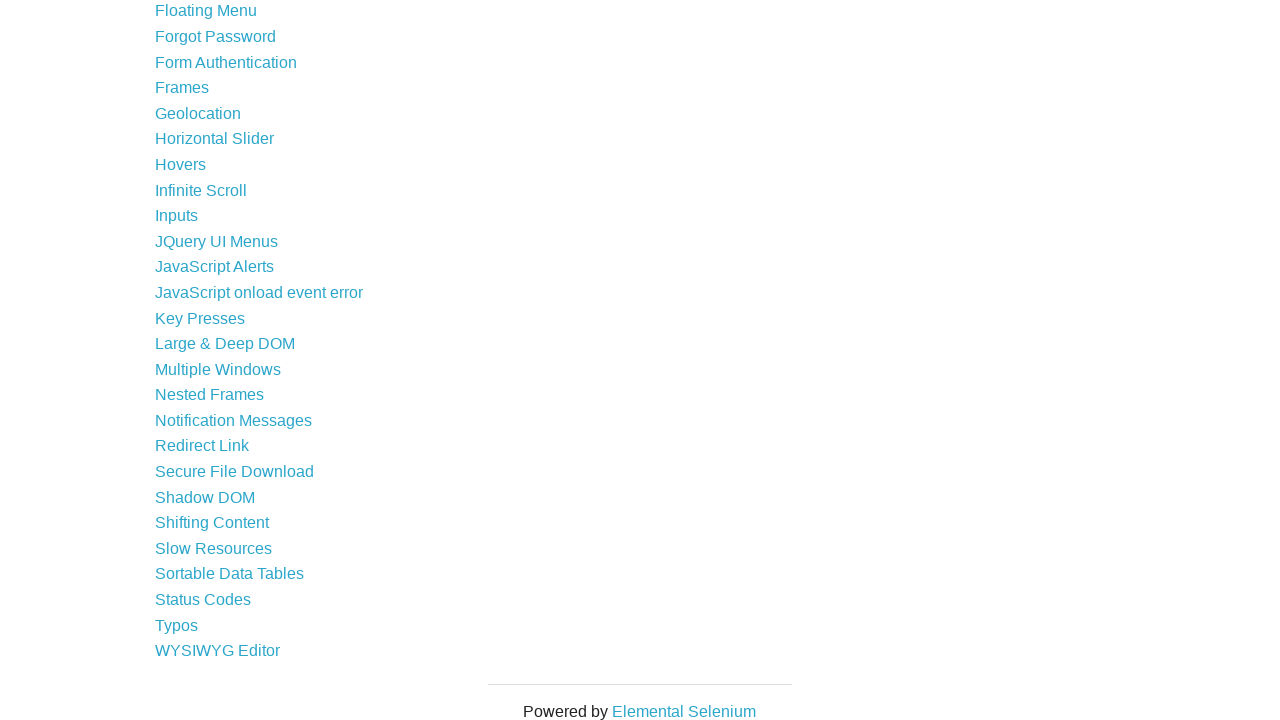

Parent window navigation completed
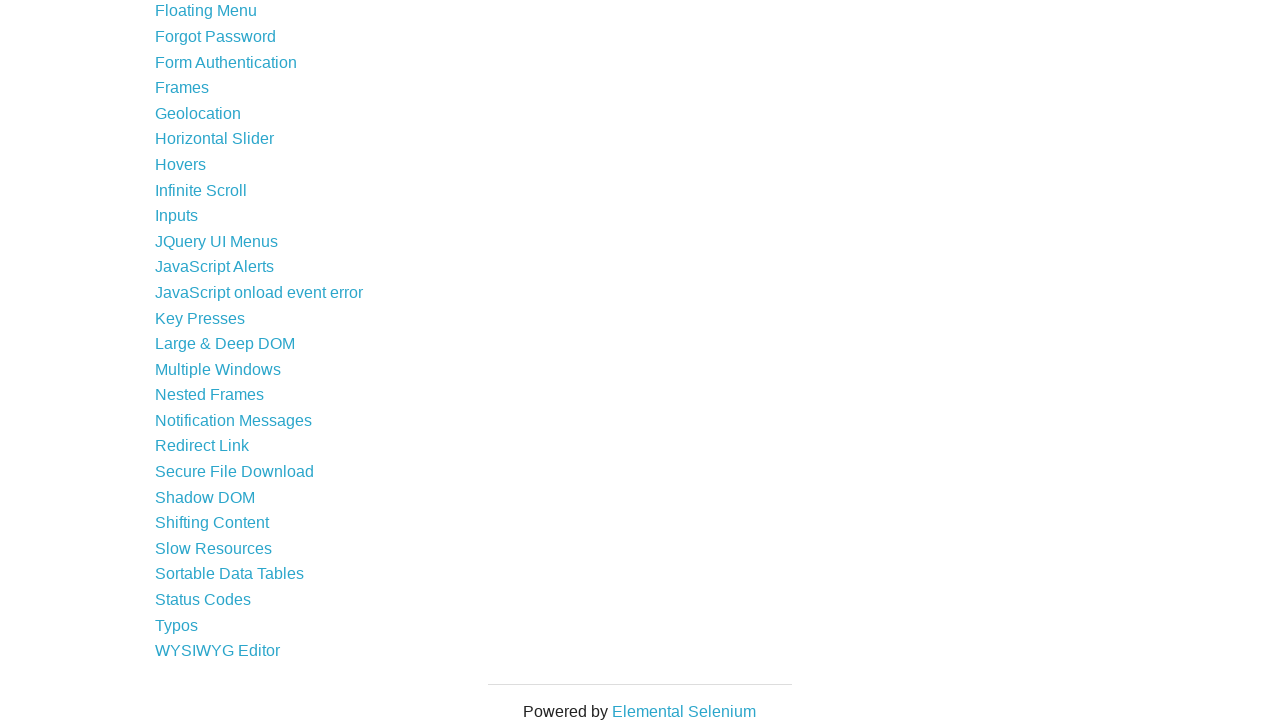

Child window content (h3 heading) loaded
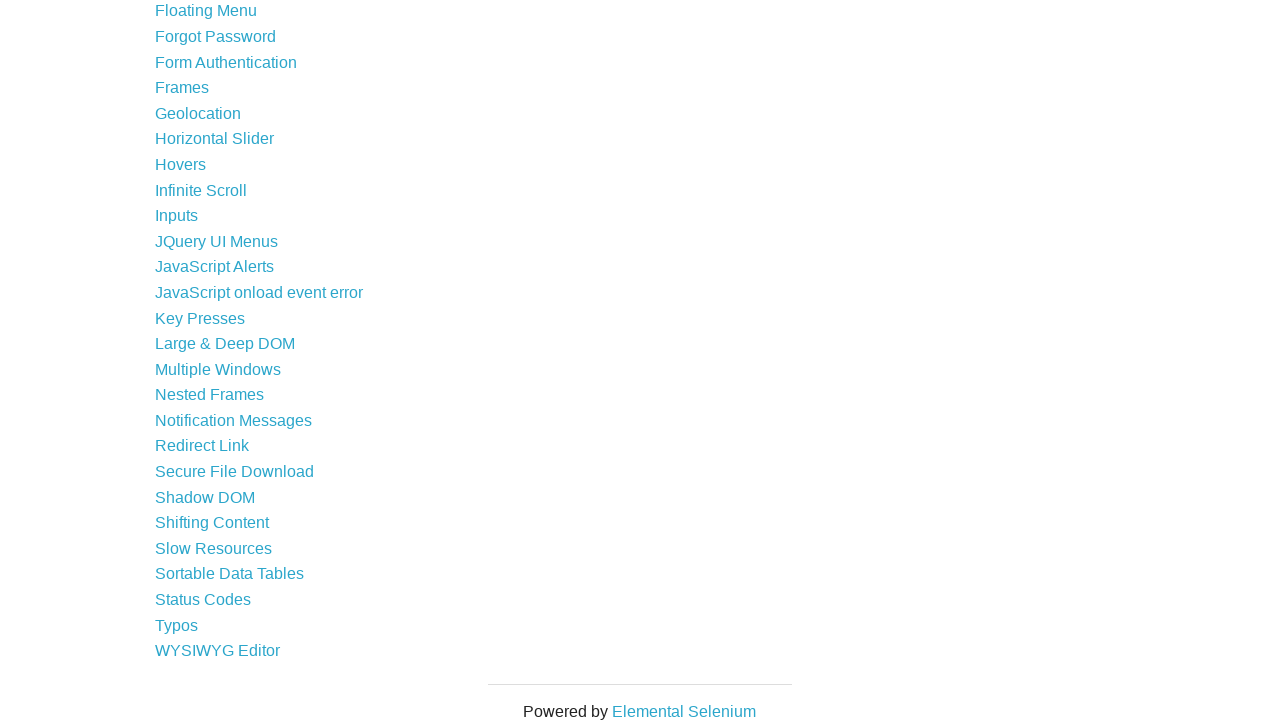

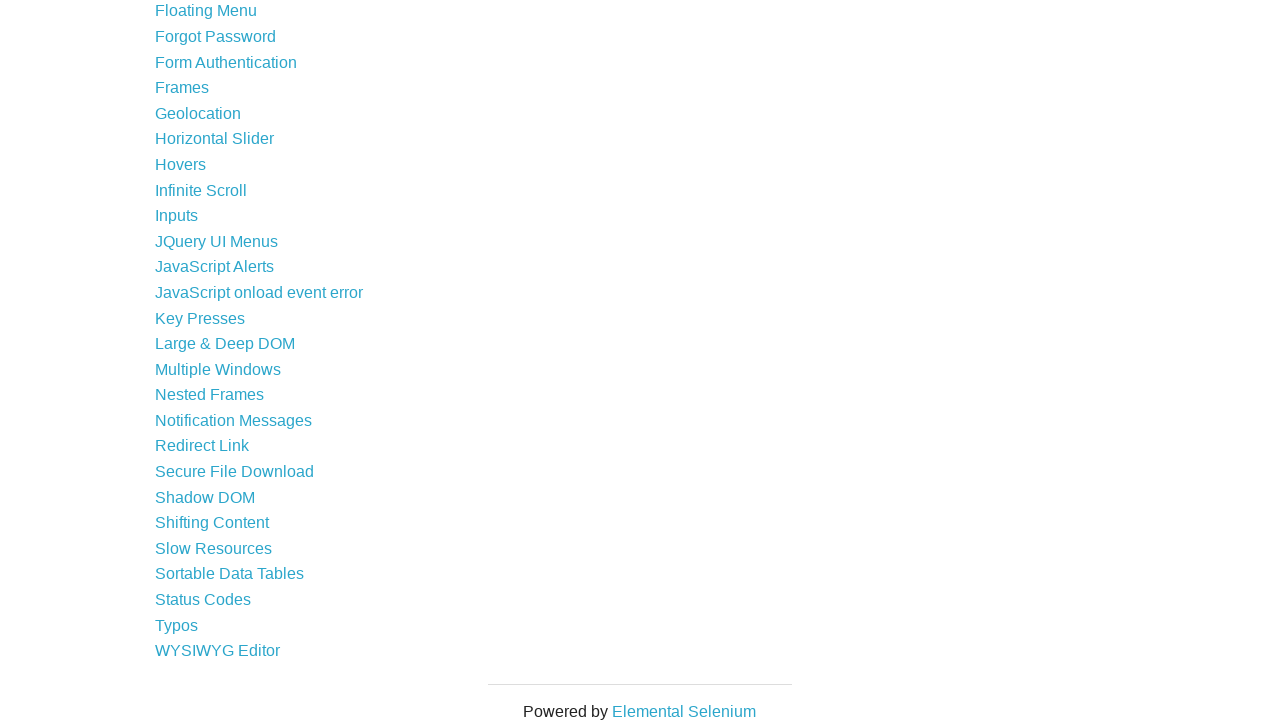